Customizes a product by selecting various options and adds it to the shopping cart on an e-commerce website

Starting URL: https://www.meatright.in

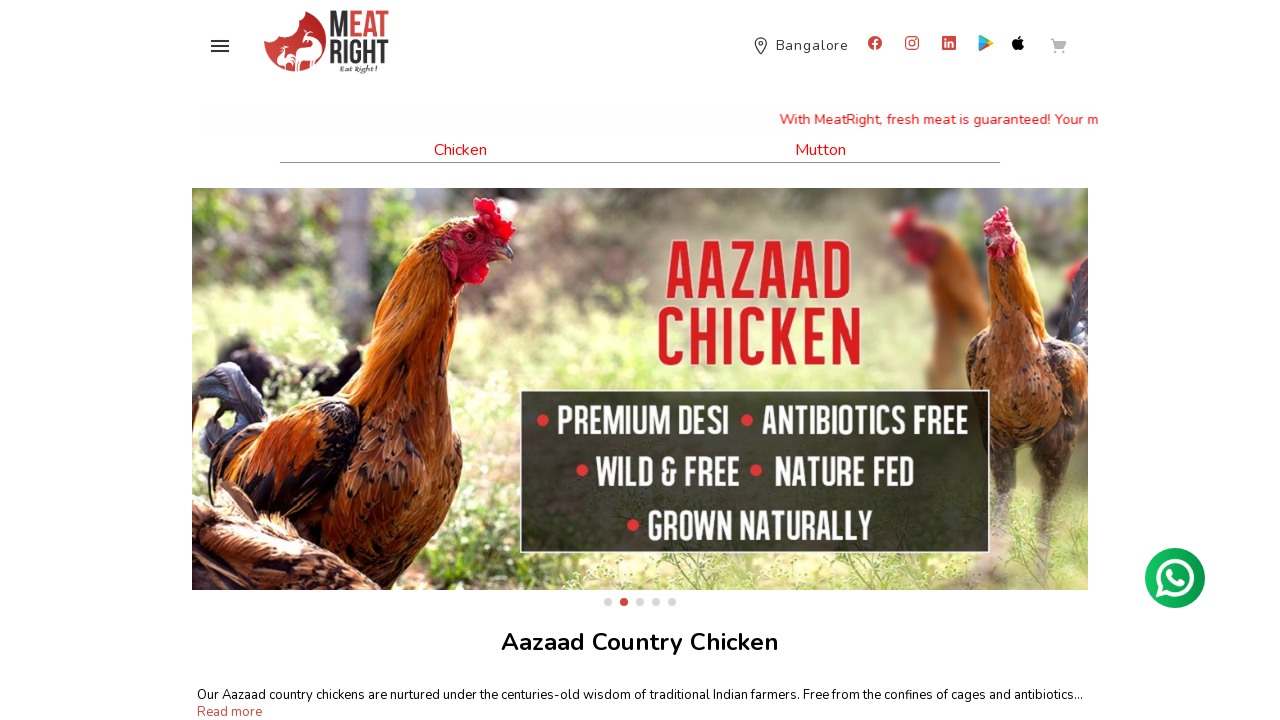

Clicked on the first product at (352, 454) on (//ion-col[@class='ion-text-center md hydrated'])[1]
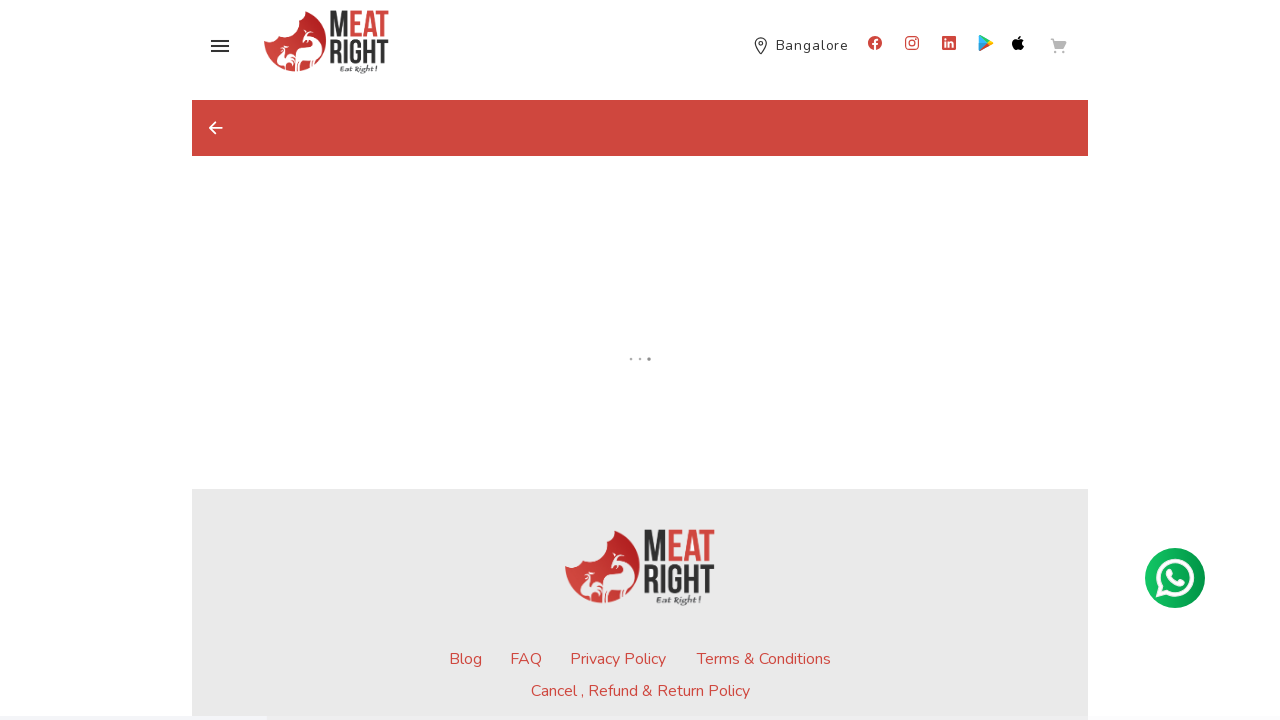

Waited for product page to load
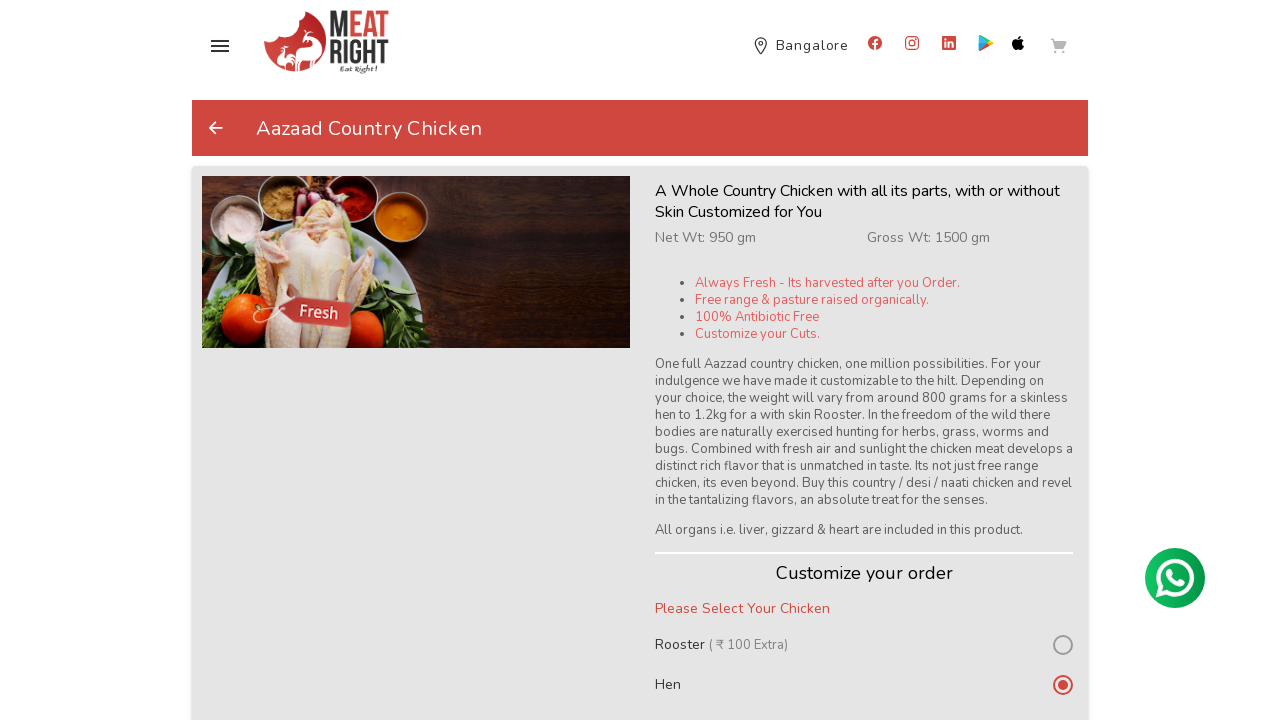

Selected first customization option at (1063, 646) on (//ion-radio[@class='md in-item interactive hydrated'])[1]
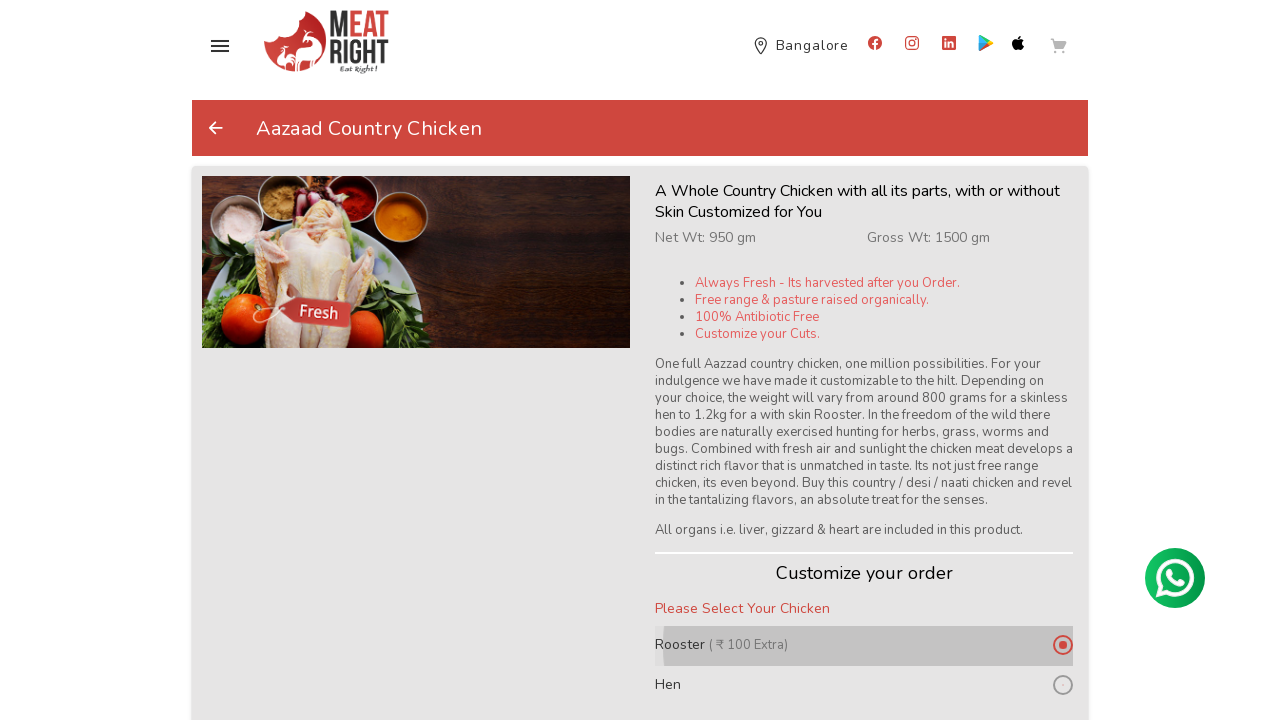

Waited for first option to be applied
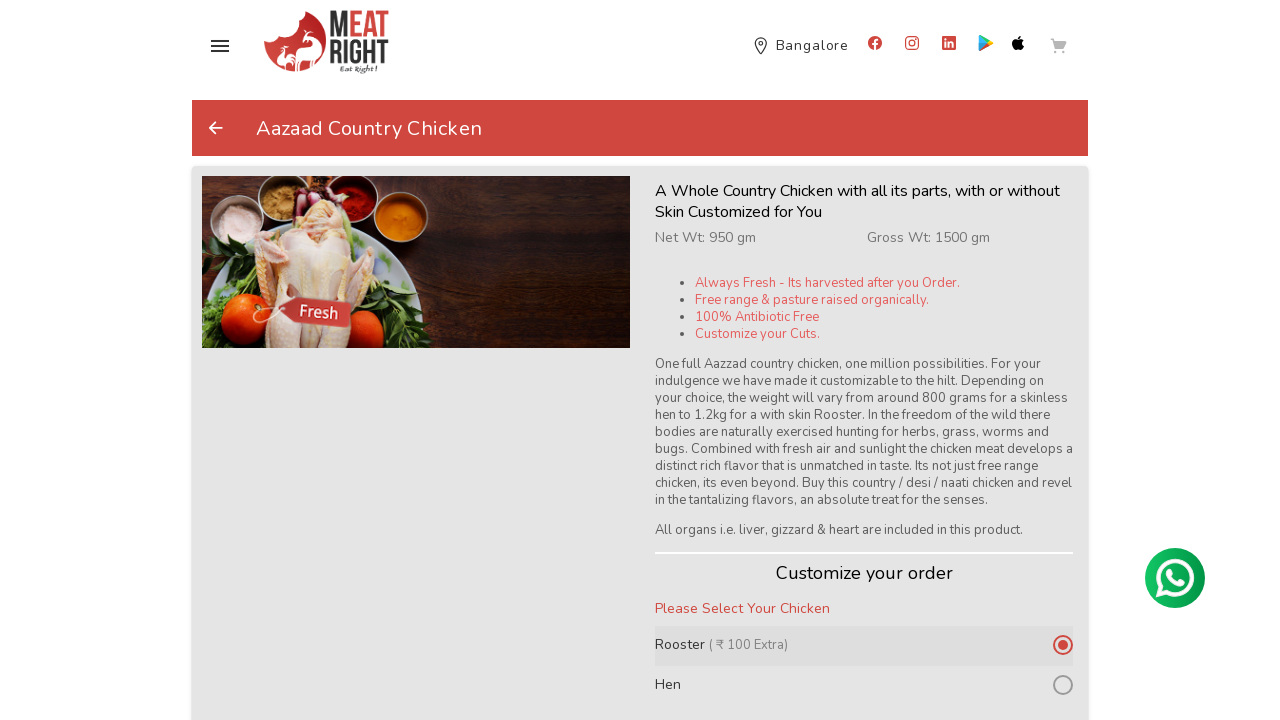

Selected second customization option at (1063, 438) on (//ion-radio[@class='md in-item interactive hydrated'])[2]
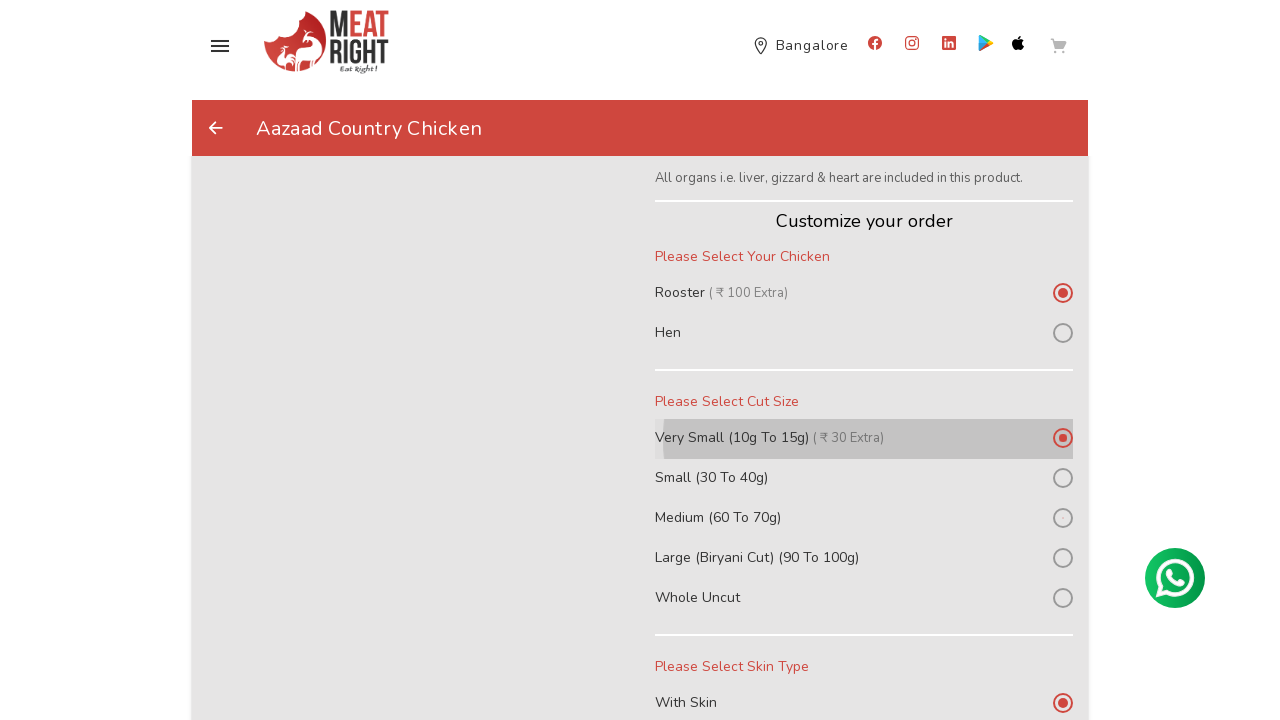

Waited for second option to be applied
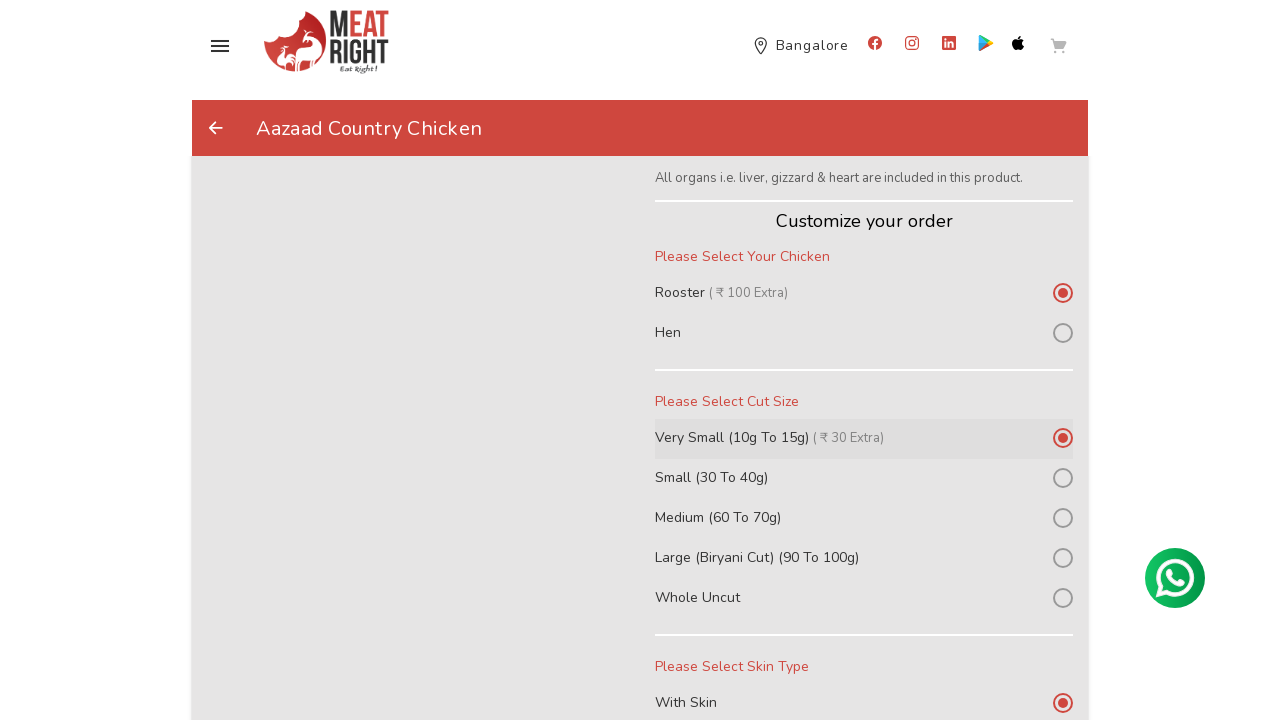

Selected third customization option at (1063, 438) on (//ion-radio[@class='md in-item interactive hydrated'])[6]
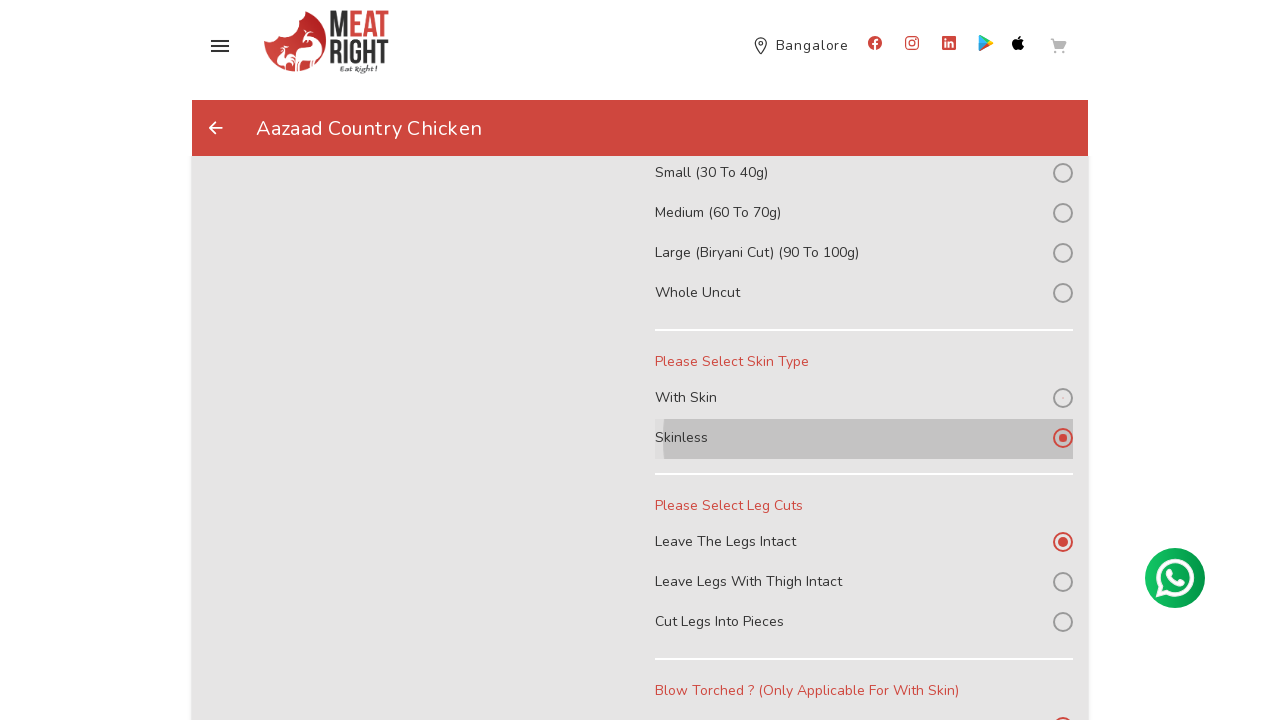

Waited for third option to be applied
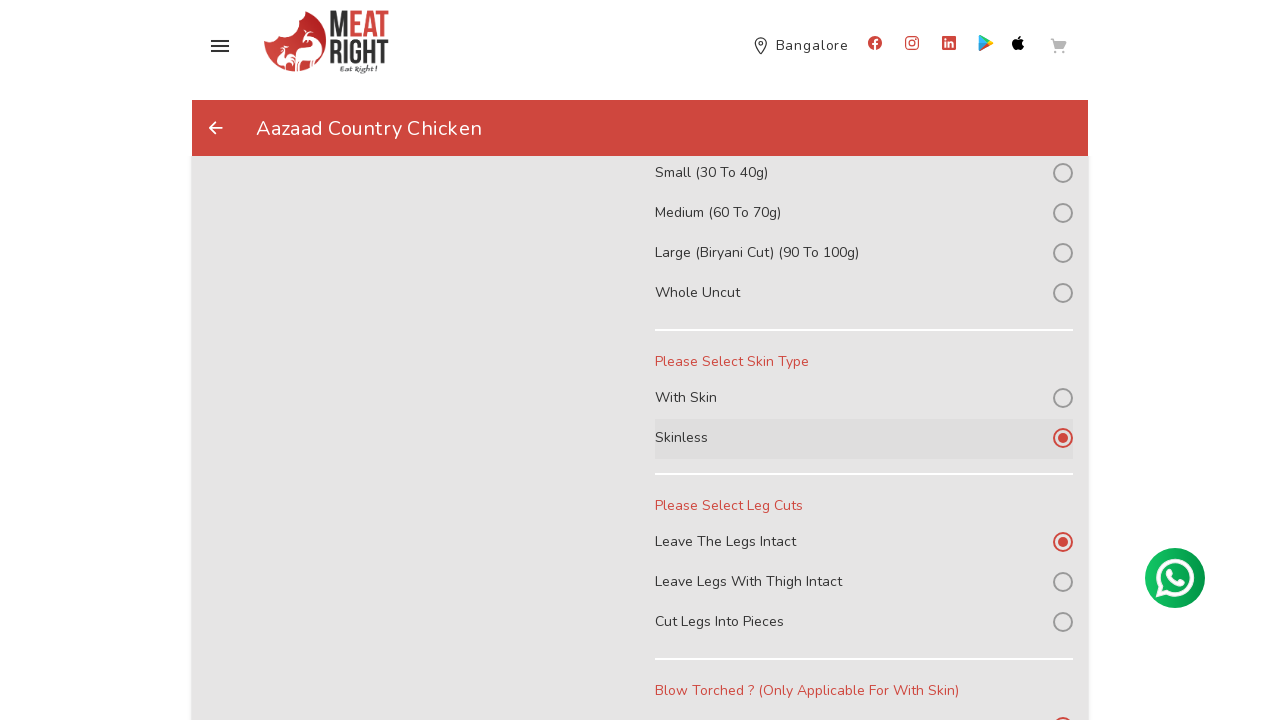

Selected fourth customization option at (1063, 622) on (//ion-radio[@class='md in-item interactive hydrated'])[8]
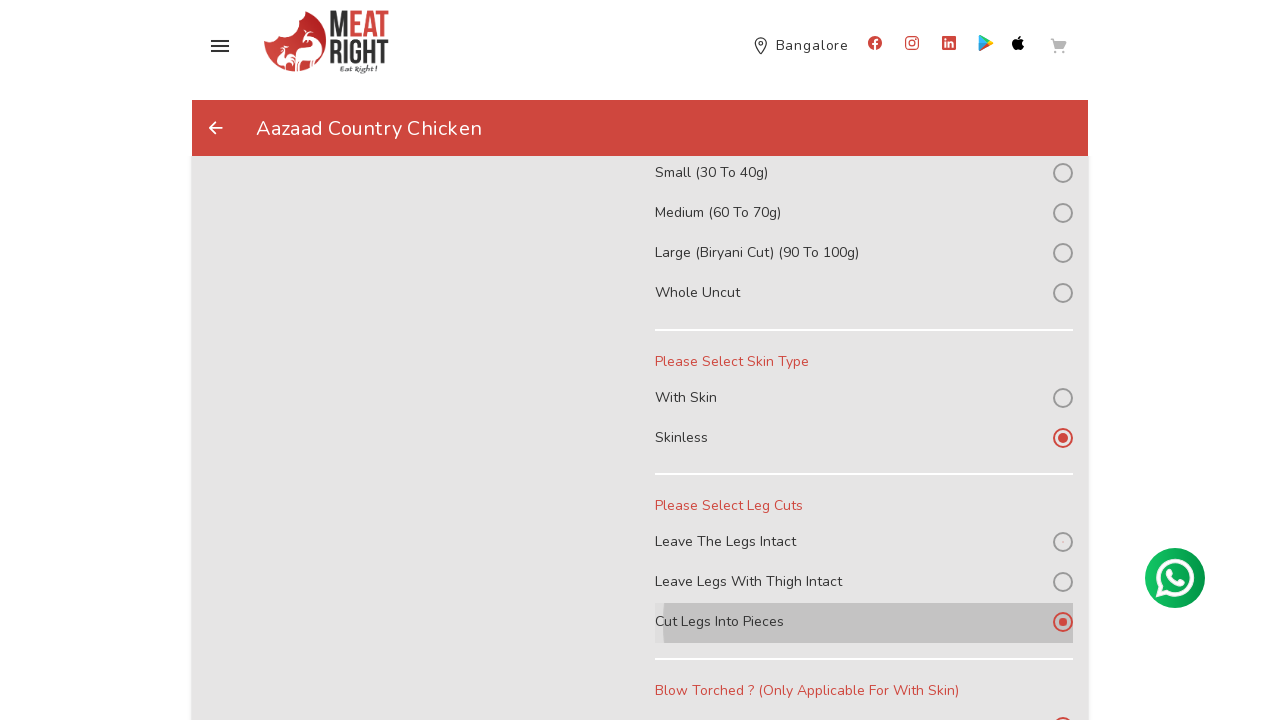

Waited for fourth option to be applied
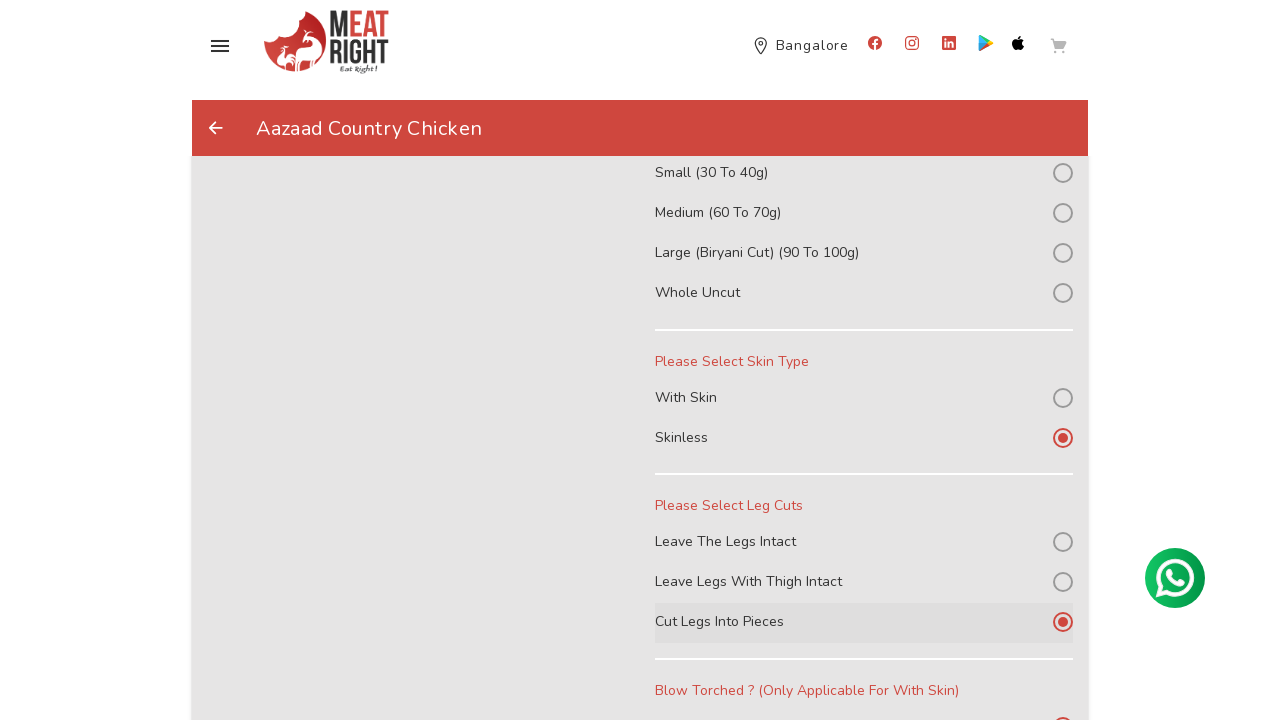

Selected fifth customization option at (1063, 438) on (//ion-radio[@class='md in-item interactive hydrated'])[10]
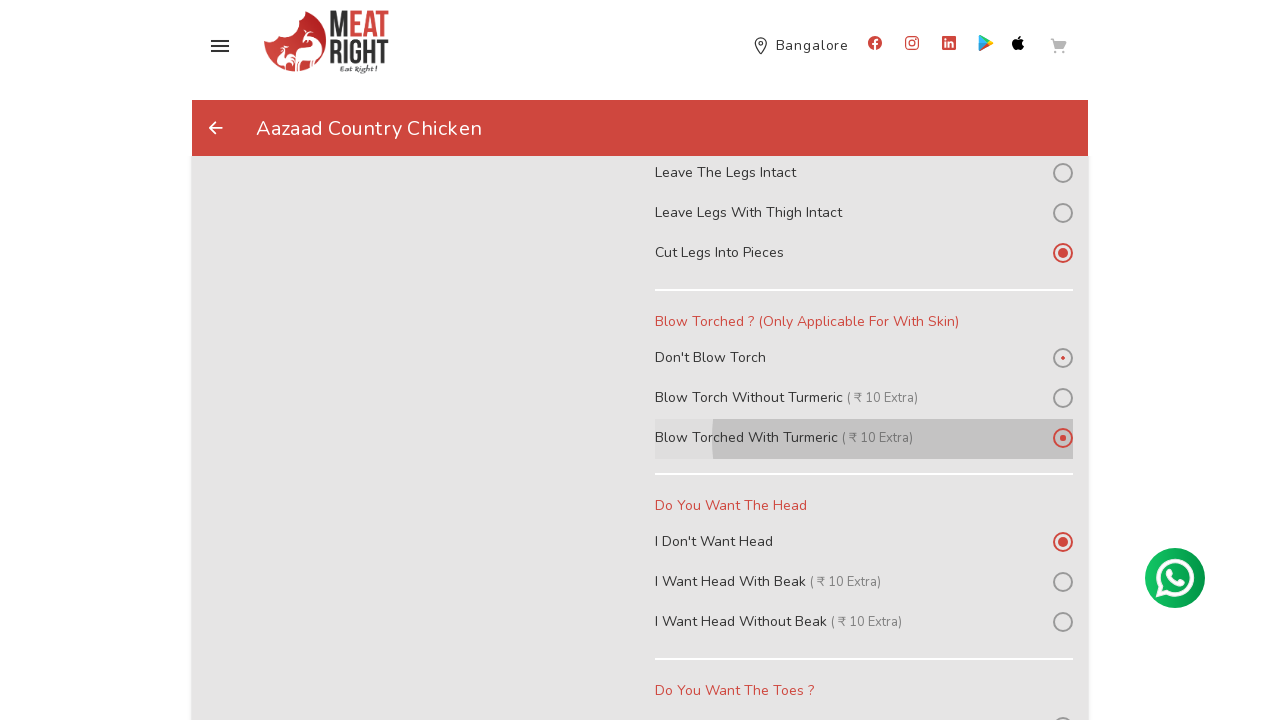

Waited for fifth option to be applied
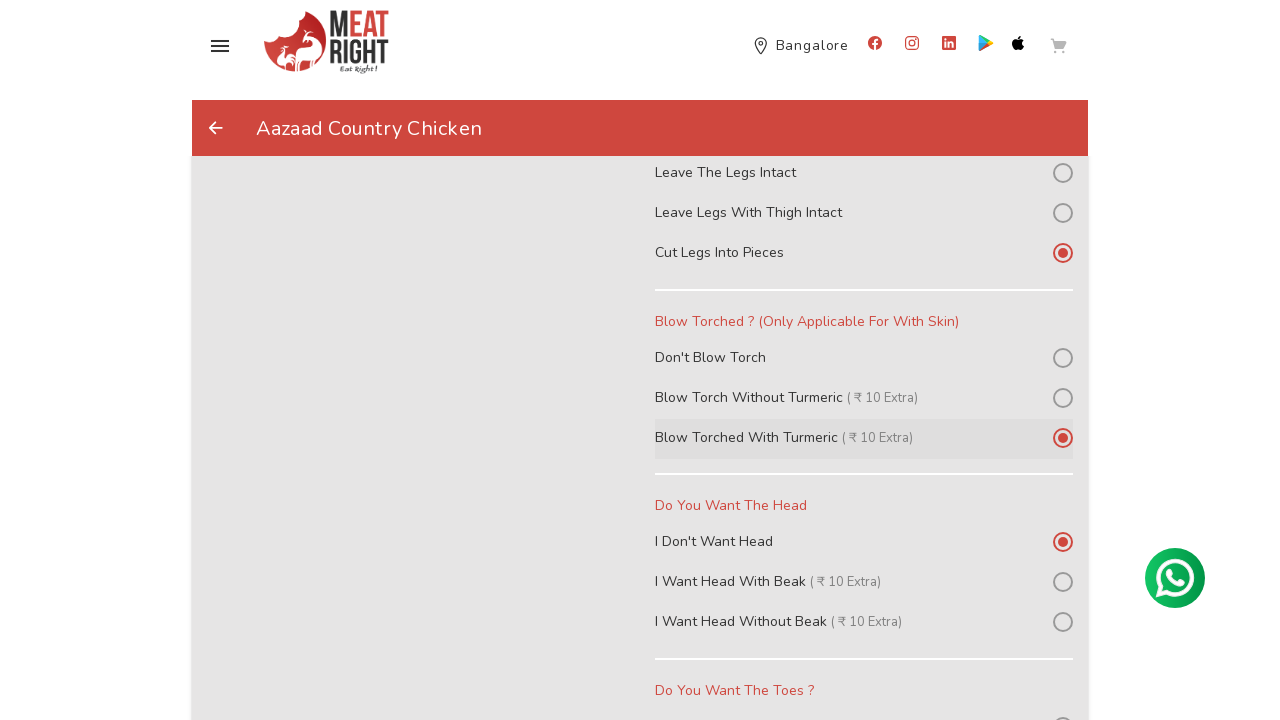

Clicked 'Add to Cart' button at (864, 438) on (//ion-button[@id='addtocart'])[13]
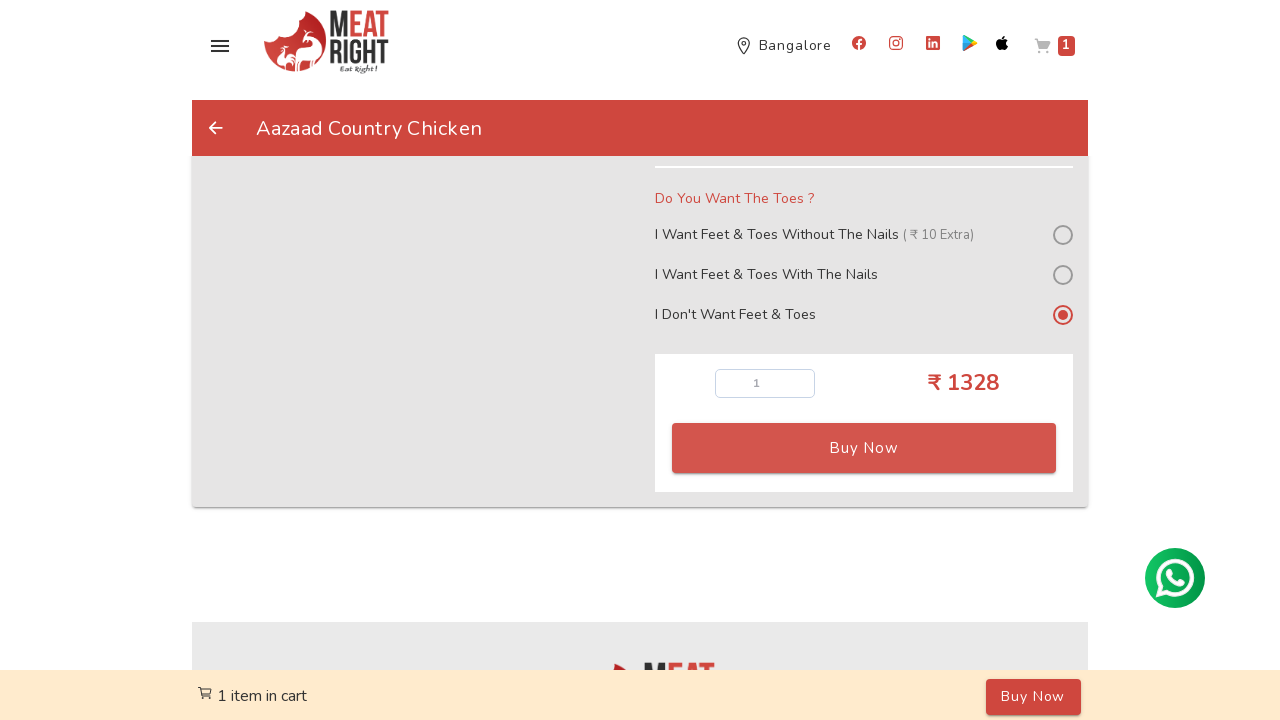

Waited for product to be added to cart
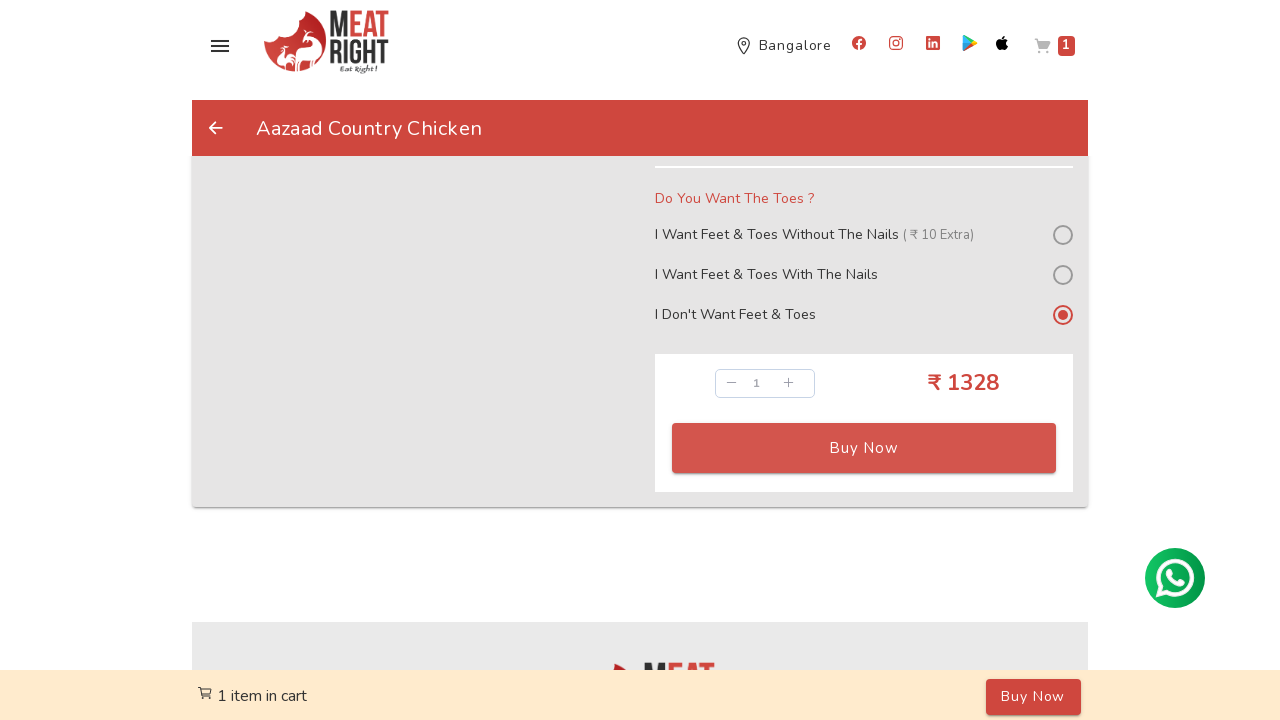

Clicked navigation button to view cart at (1053, 46) on xpath=//ion-button[@id='homecat']
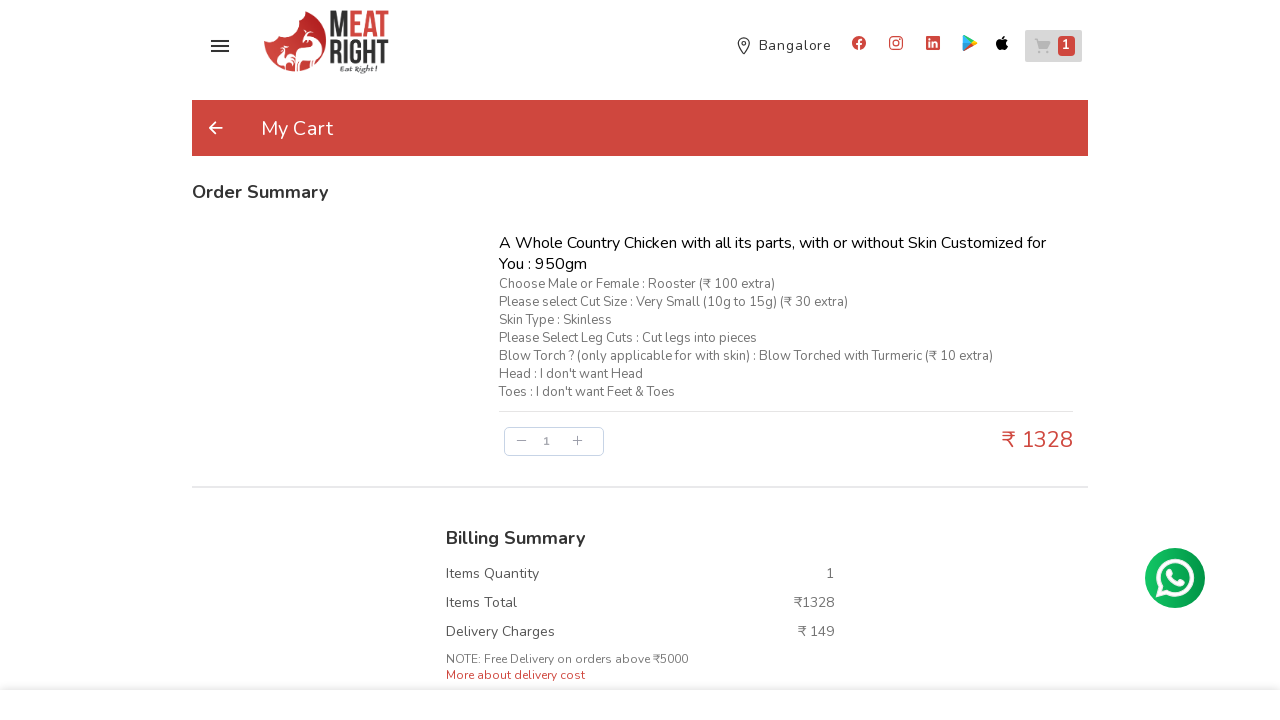

Waited for cart page to load
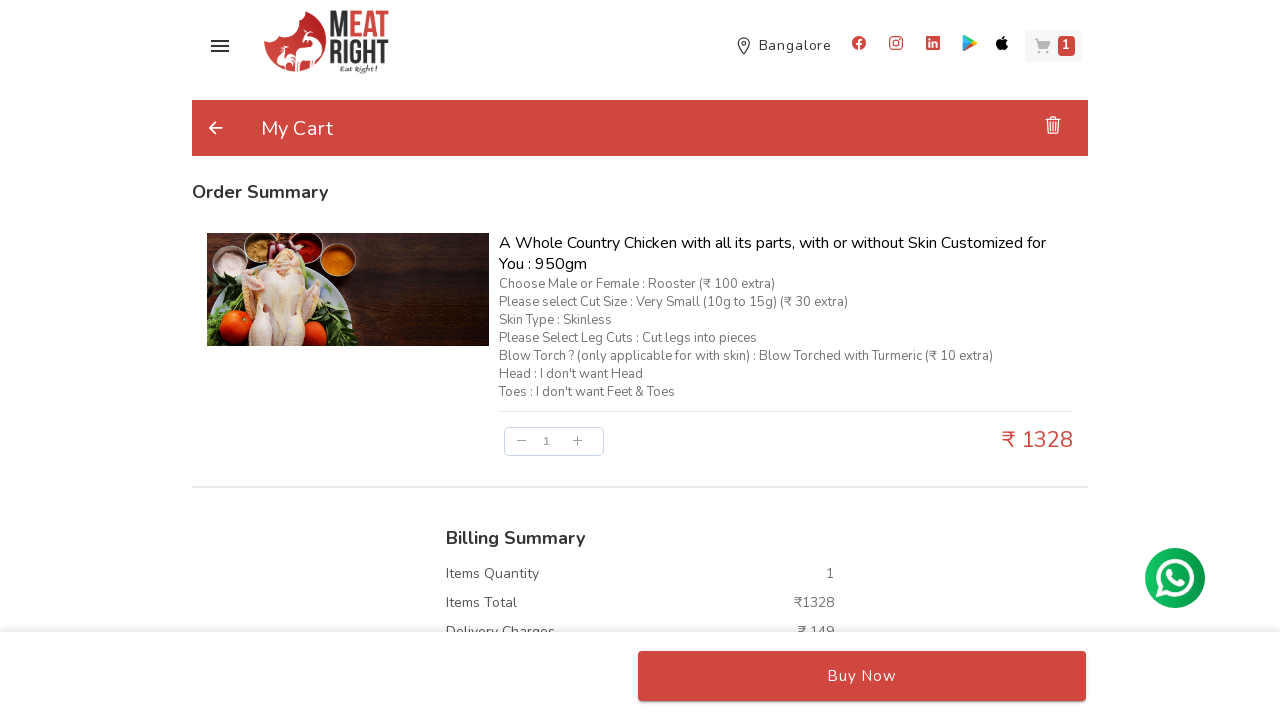

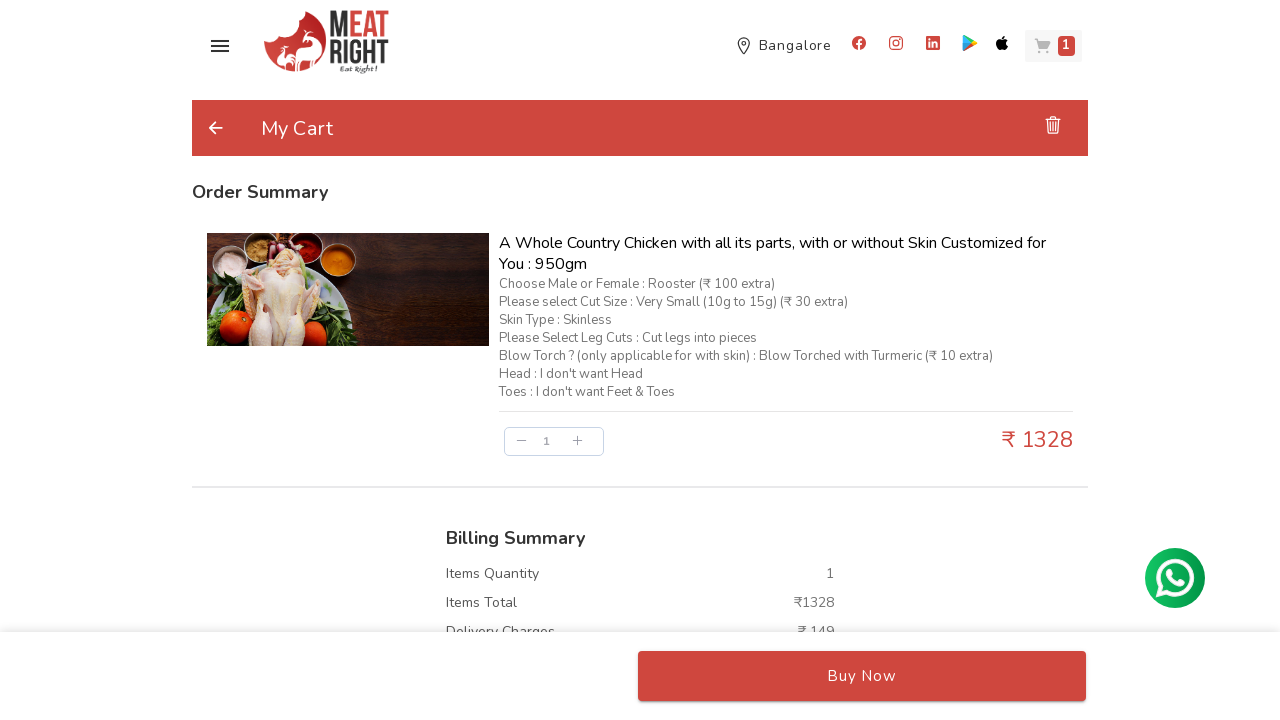